Tests dropdown selection functionality by selecting options from both single and multi-select dropdowns on a demo form

Starting URL: https://demoqa.com/select-menu

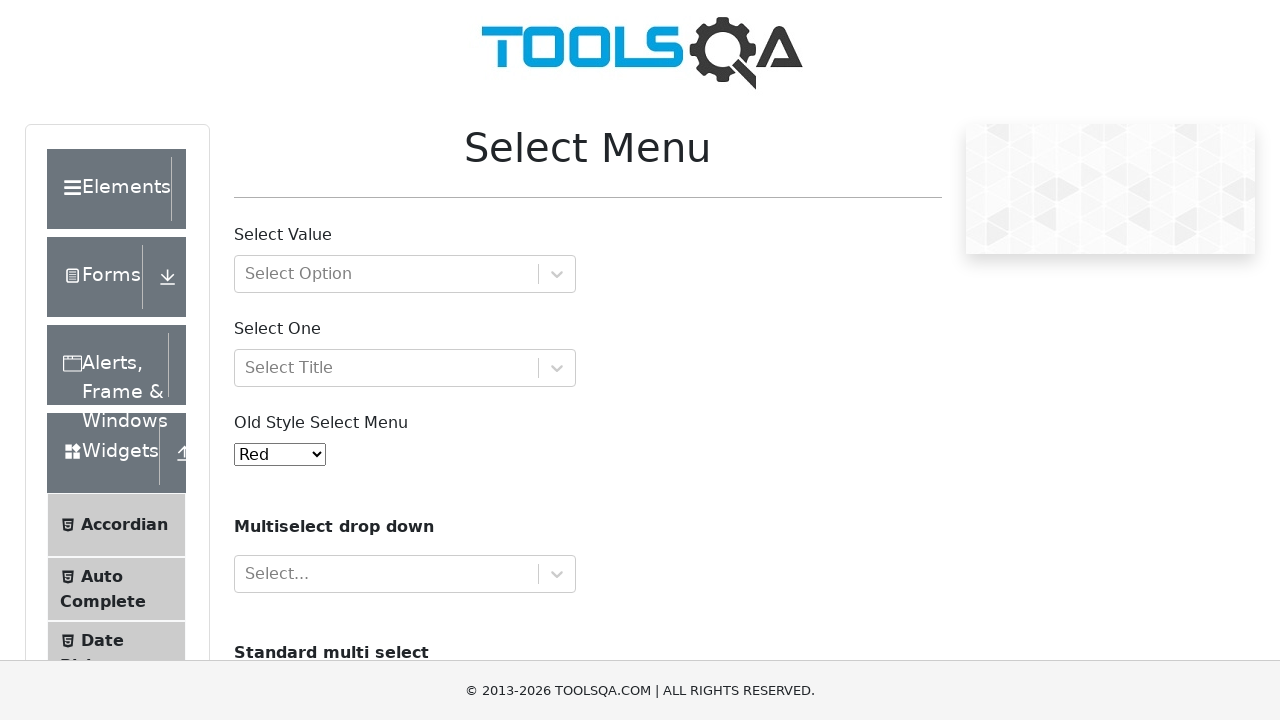

Navigated to dropdown selection demo page
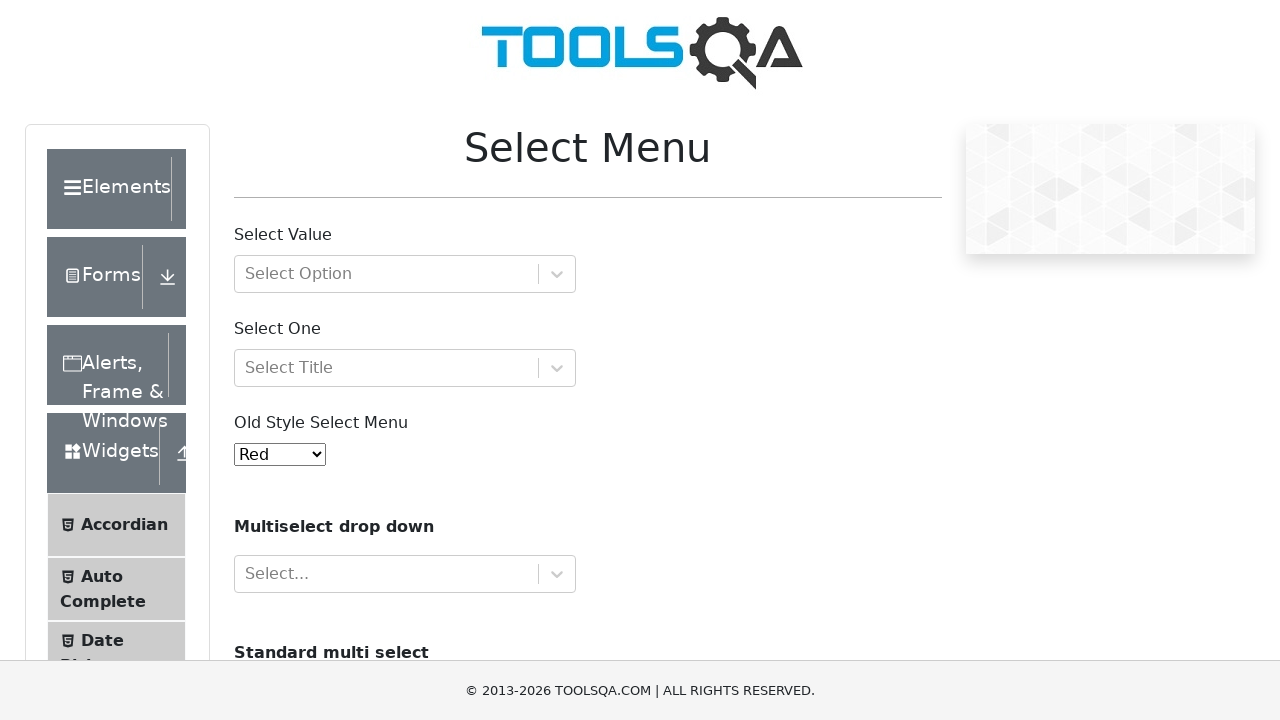

Located single-select dropdown element
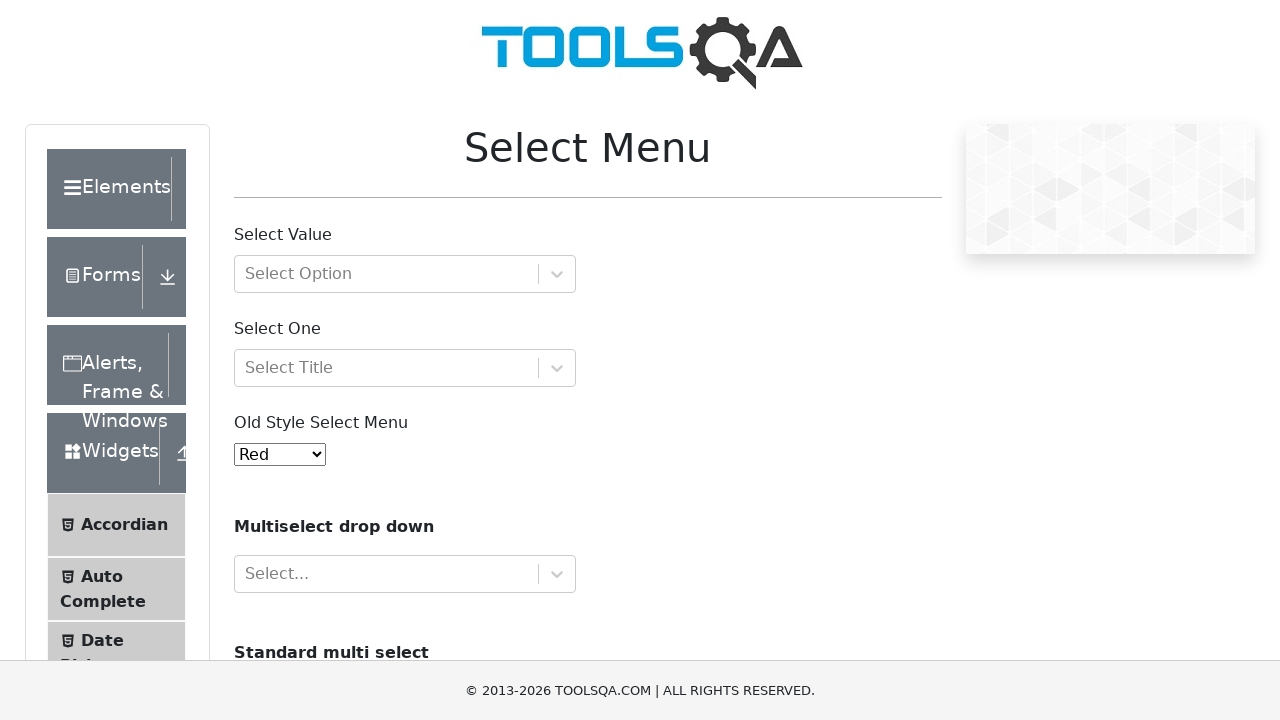

Selected 'Blue' option from single-select dropdown on select#oldSelectMenu
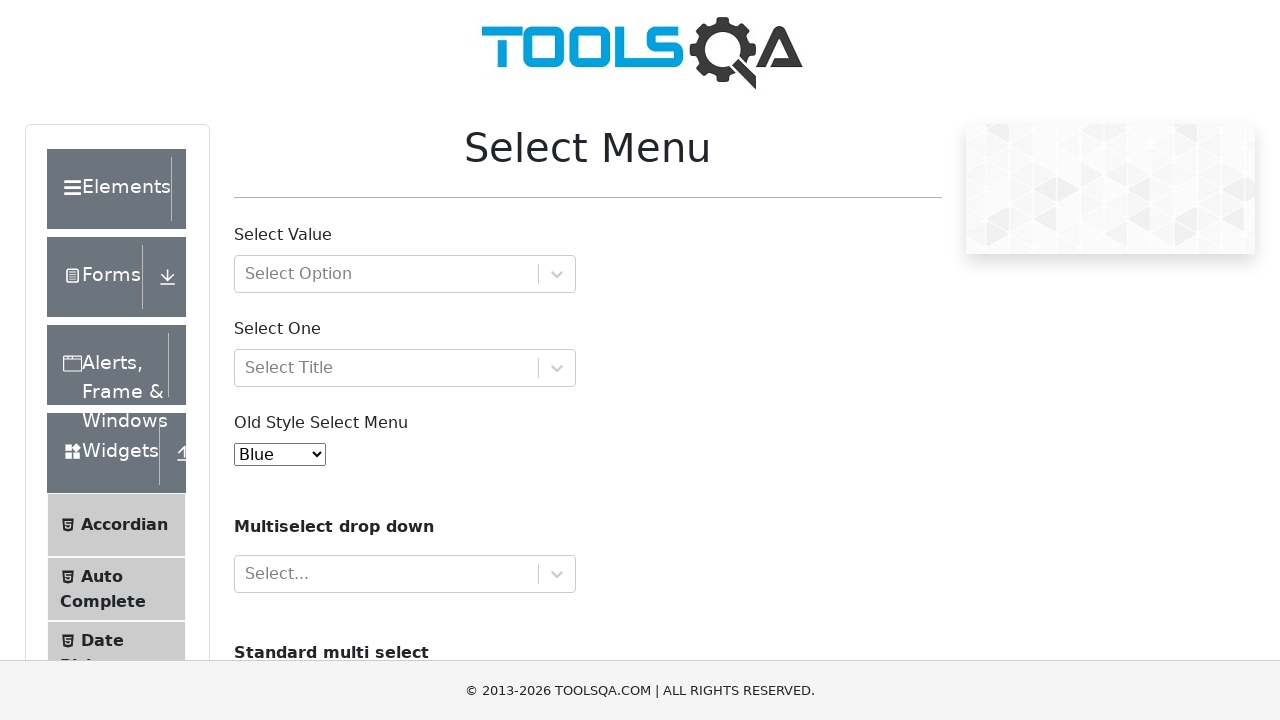

Waited for single dropdown selection to be processed
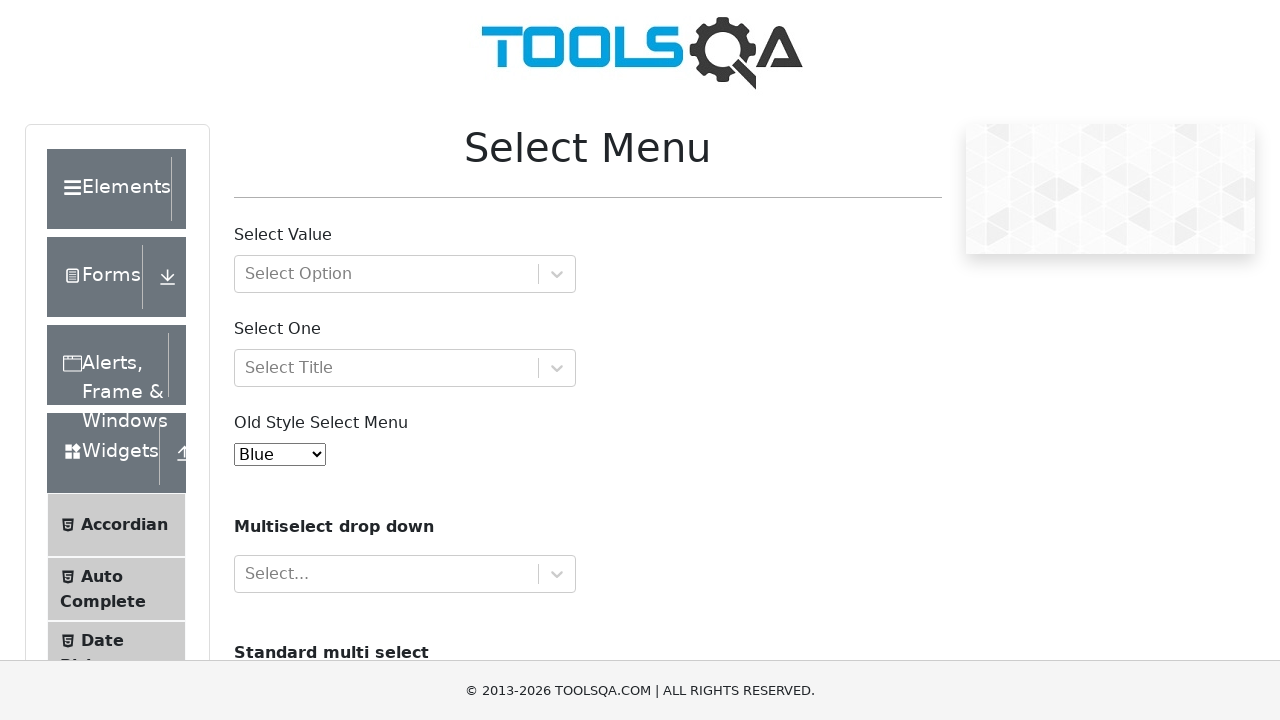

Located multi-select dropdown element
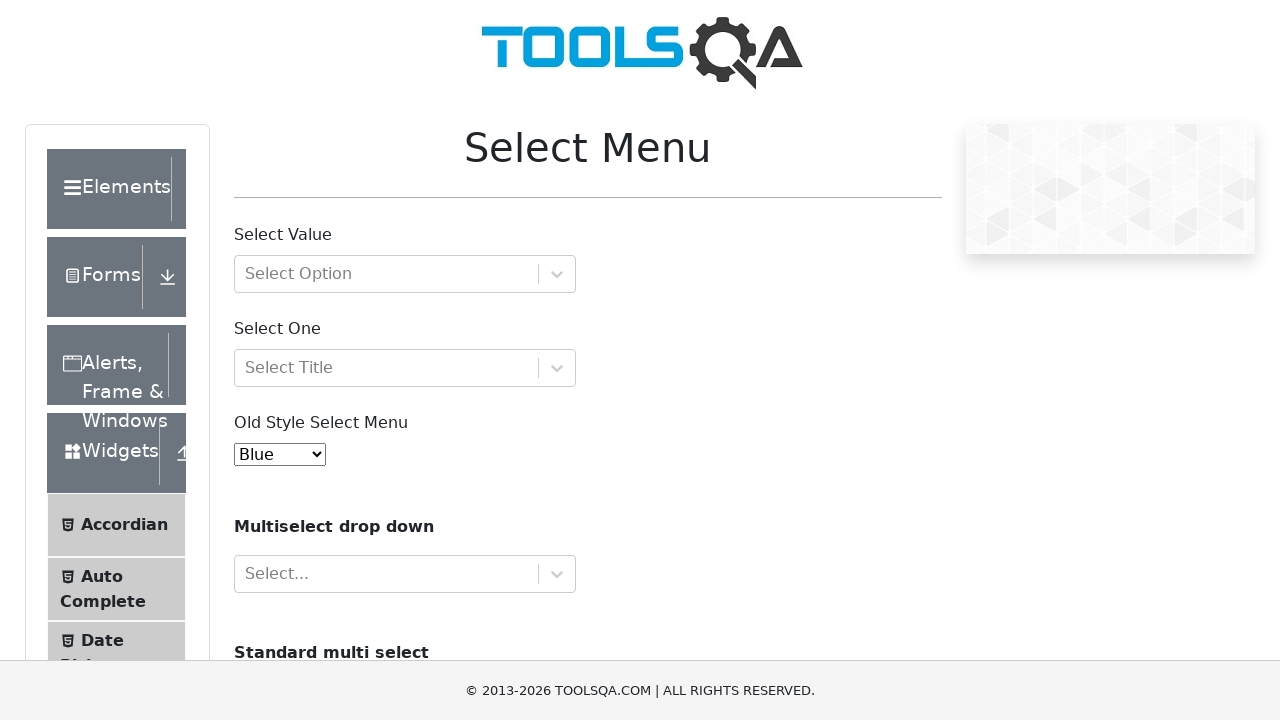

Selected 'Audi' and 'Saab' options from multi-select dropdown on select[name='cars']
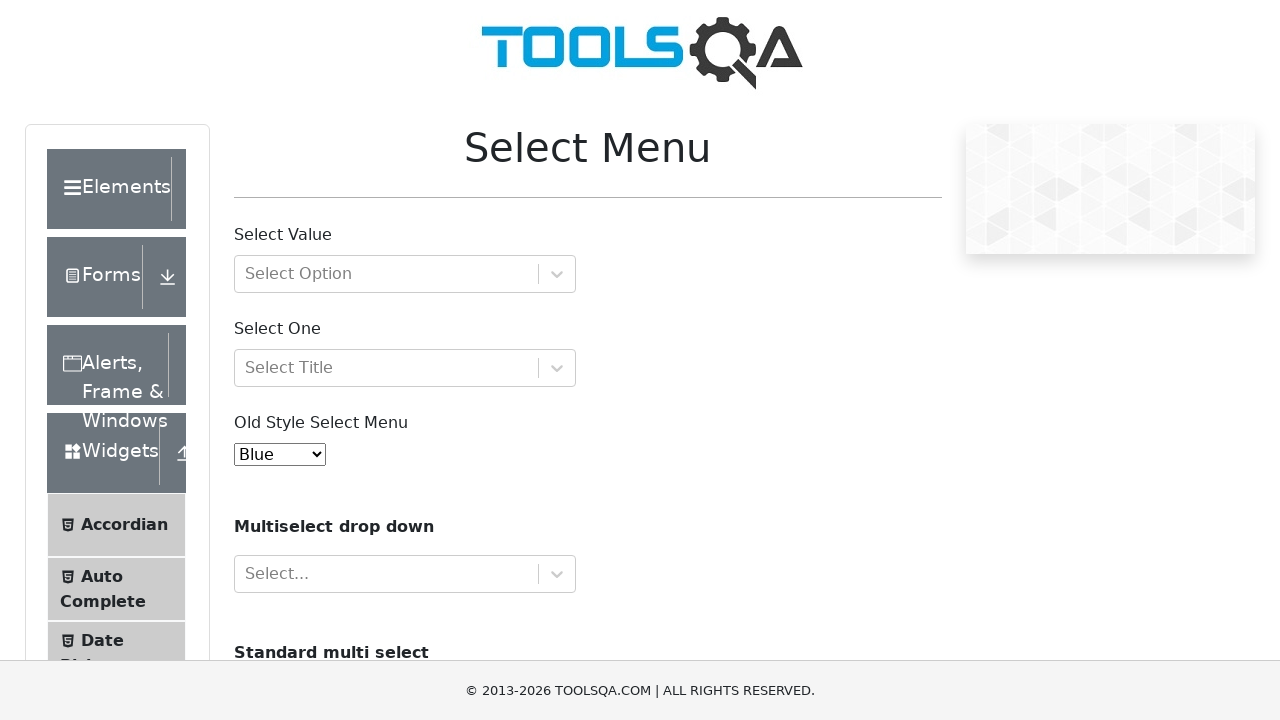

Waited for multi-select dropdown selections to be processed
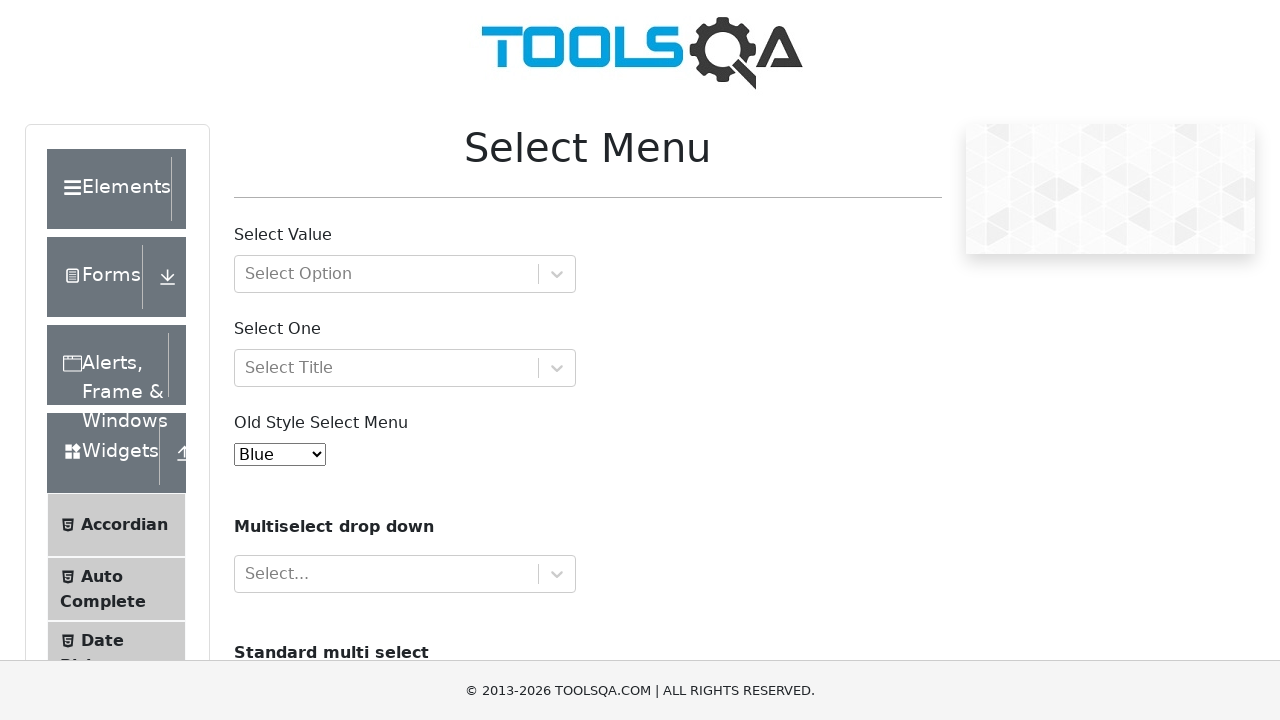

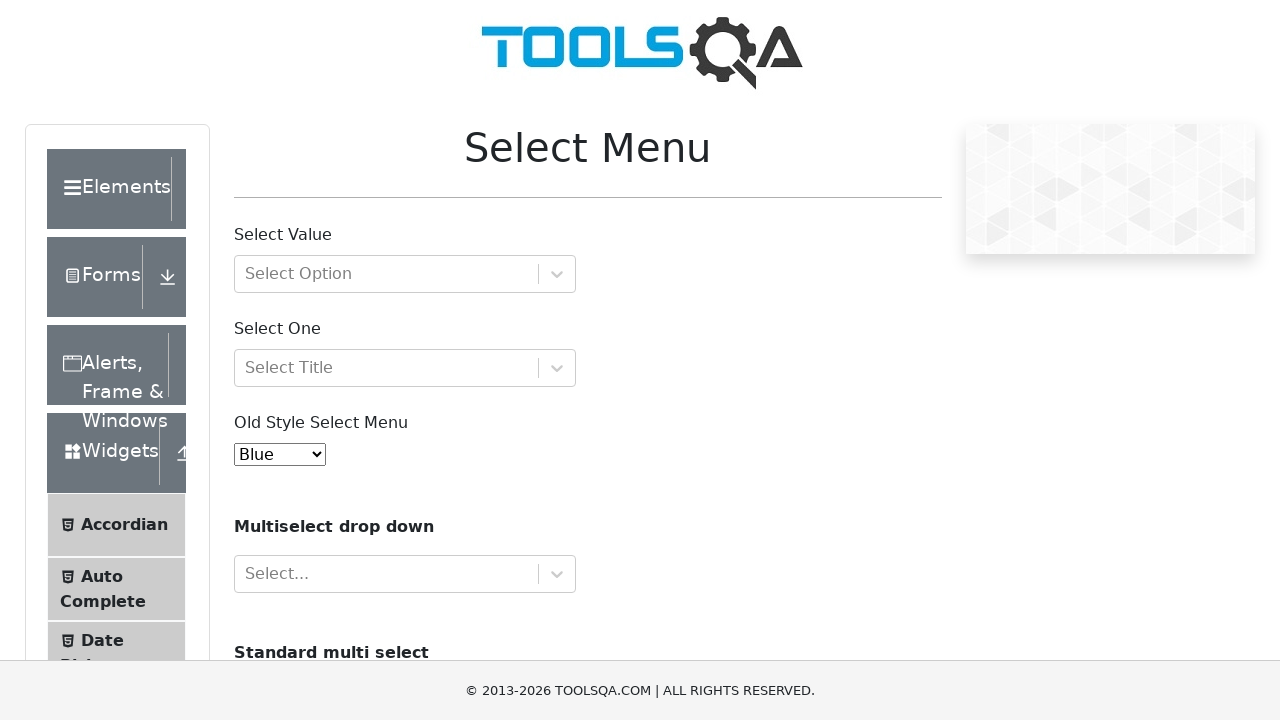